Navigates to an Angular practice website and clicks on the shop link in the navigation

Starting URL: https://rahulshettyacademy.com/angularpractice/

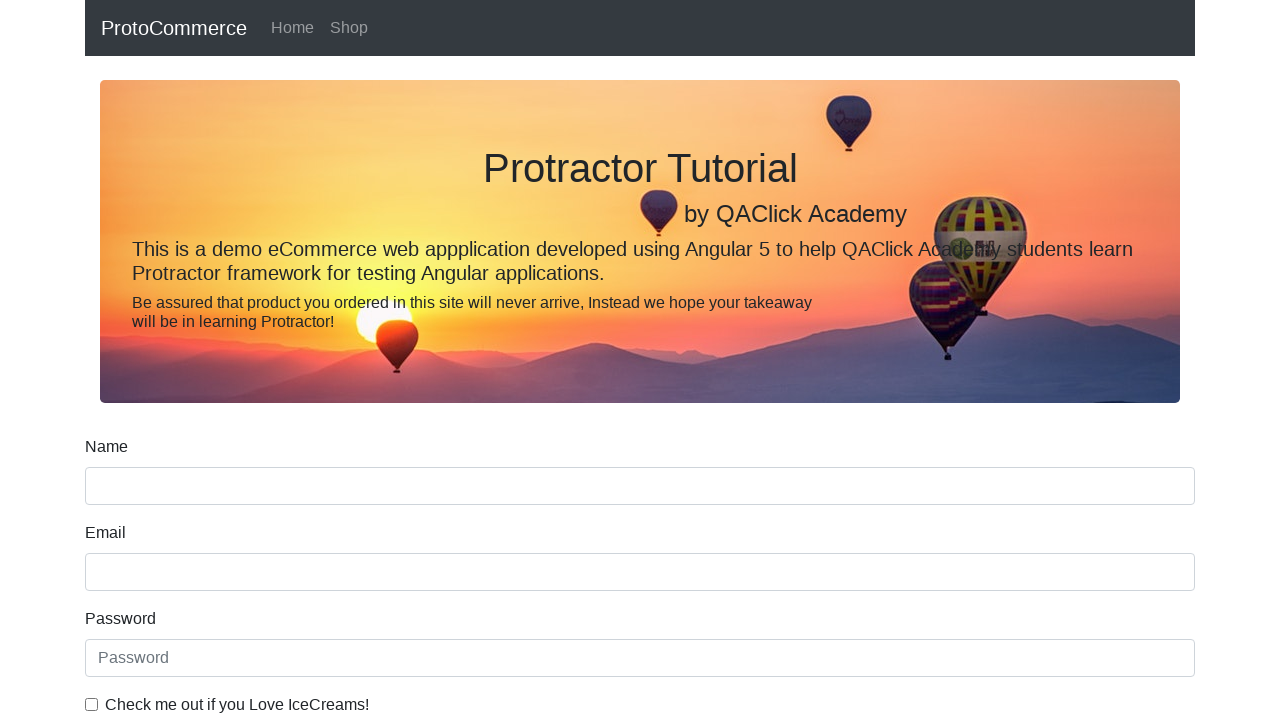

Navigated to Angular practice website
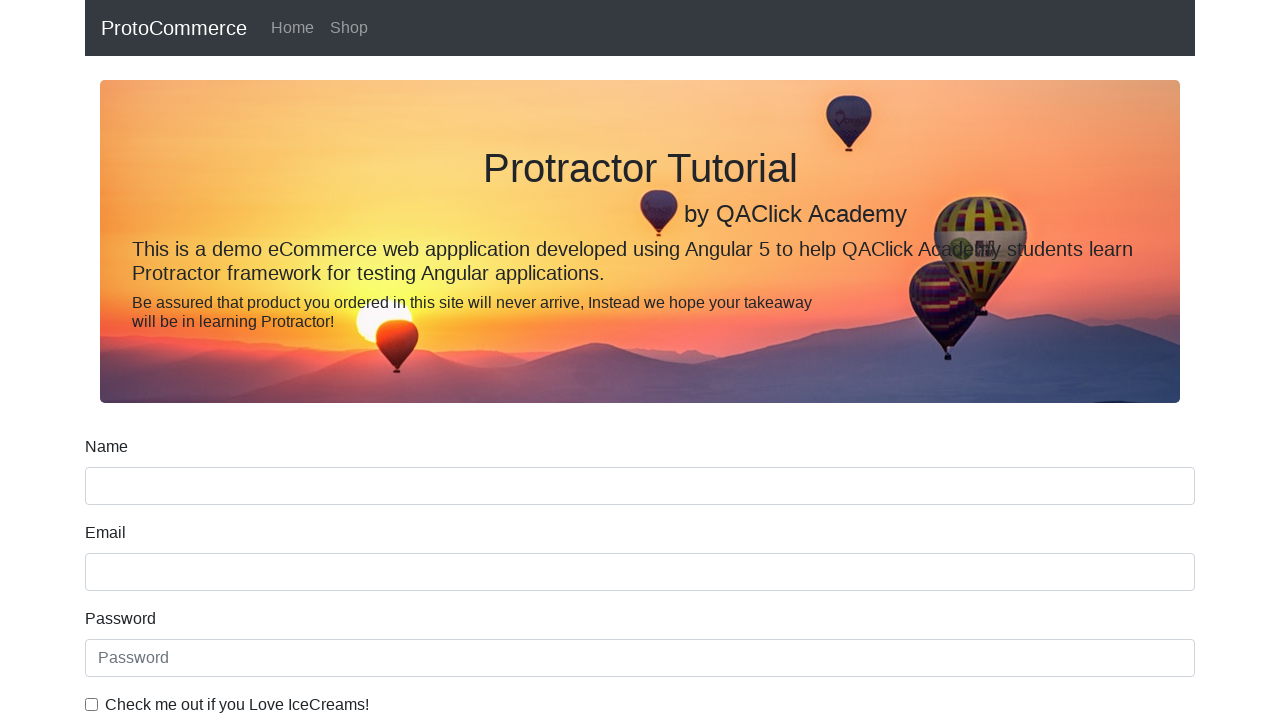

Clicked on shop link in navigation at (349, 28) on a[href*='shop']
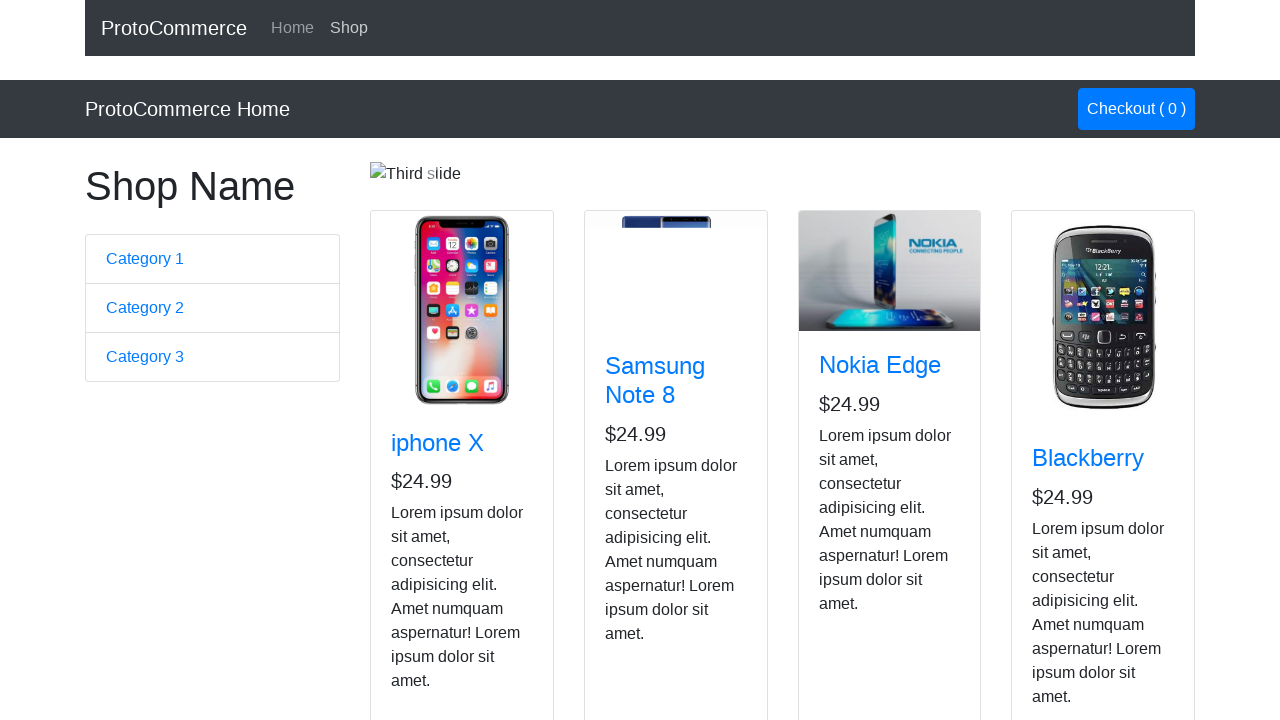

Page navigation completed and network idle
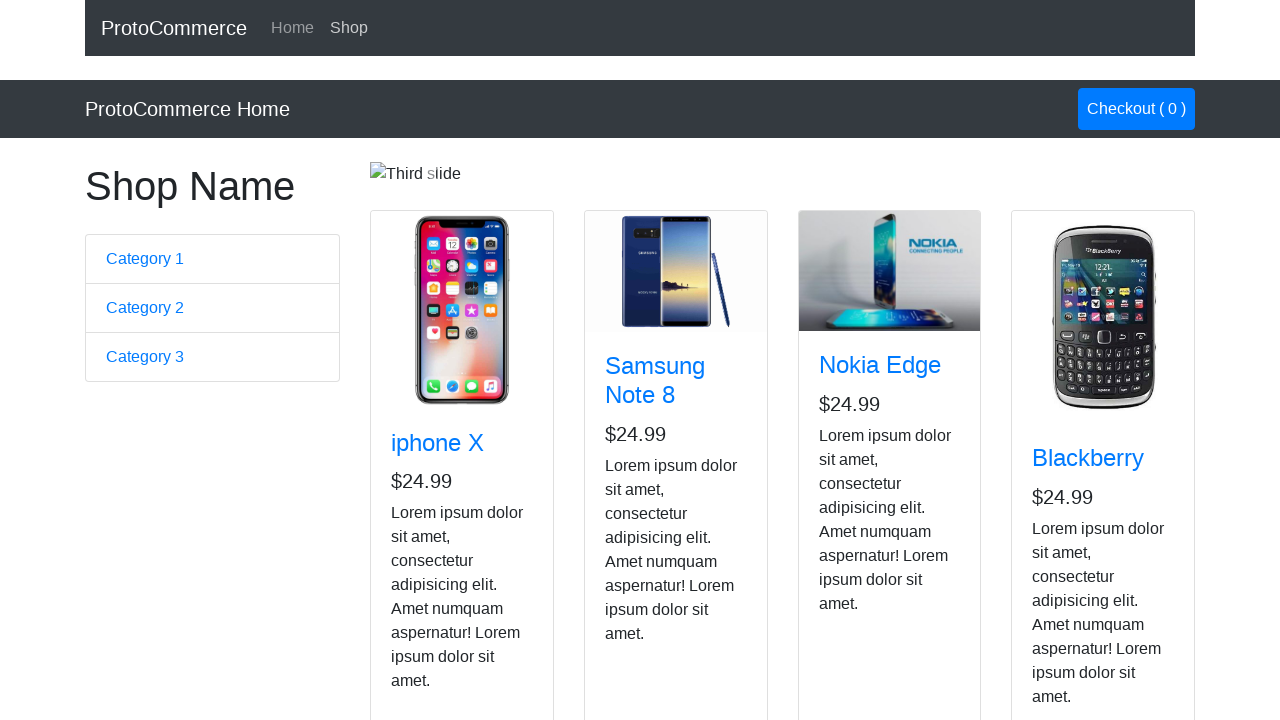

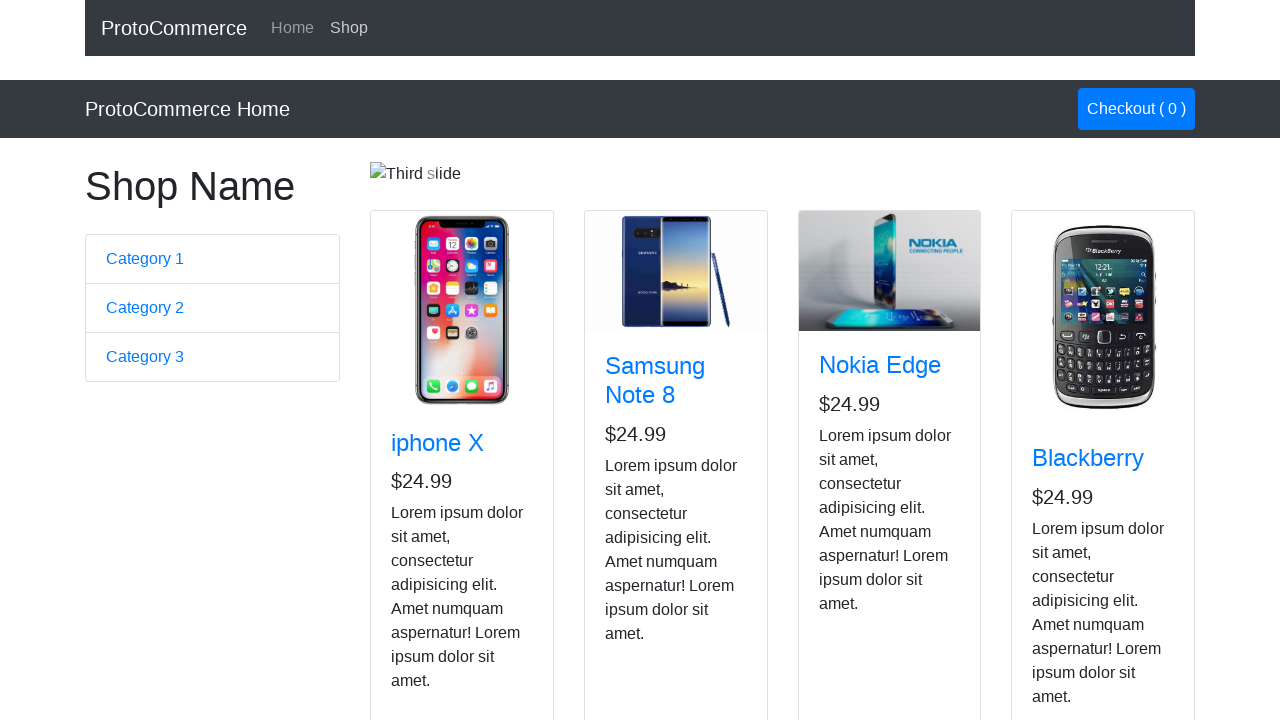